Tests the Python.org search functionality by entering "pycon" in the search field and submitting the search form

Starting URL: https://www.python.org

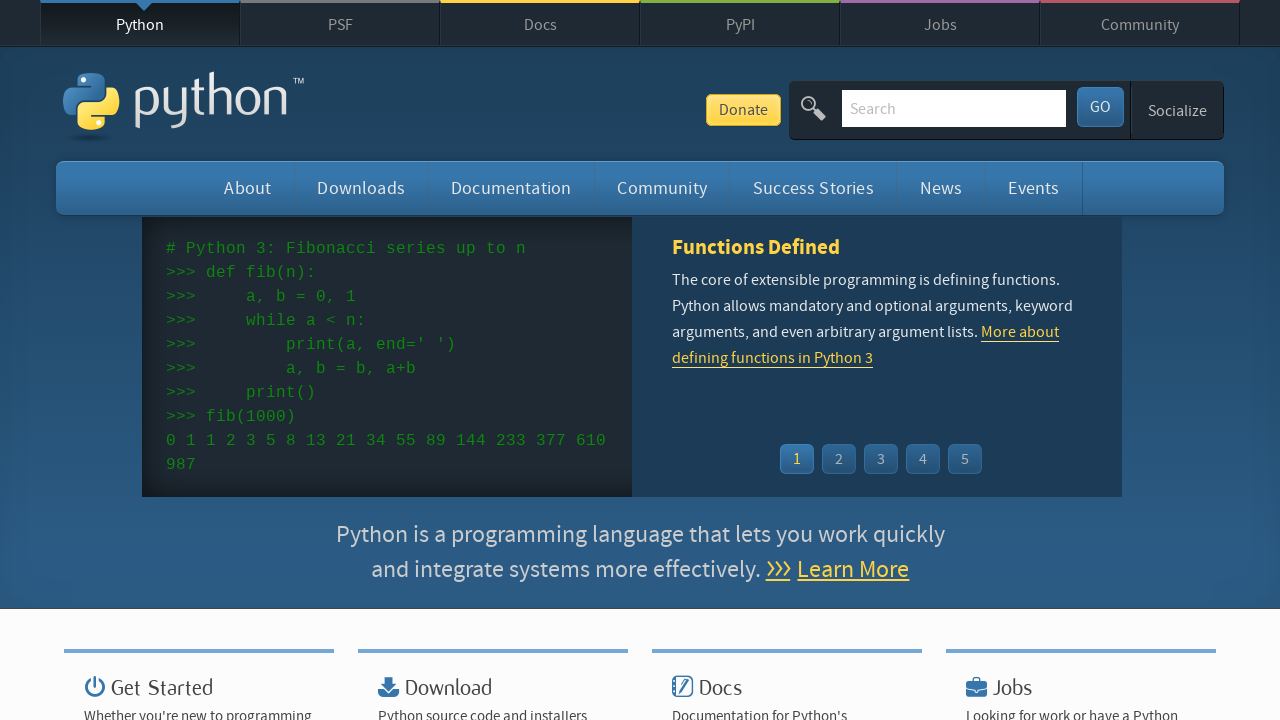

Filled search field with 'pycon' on input[name='q']
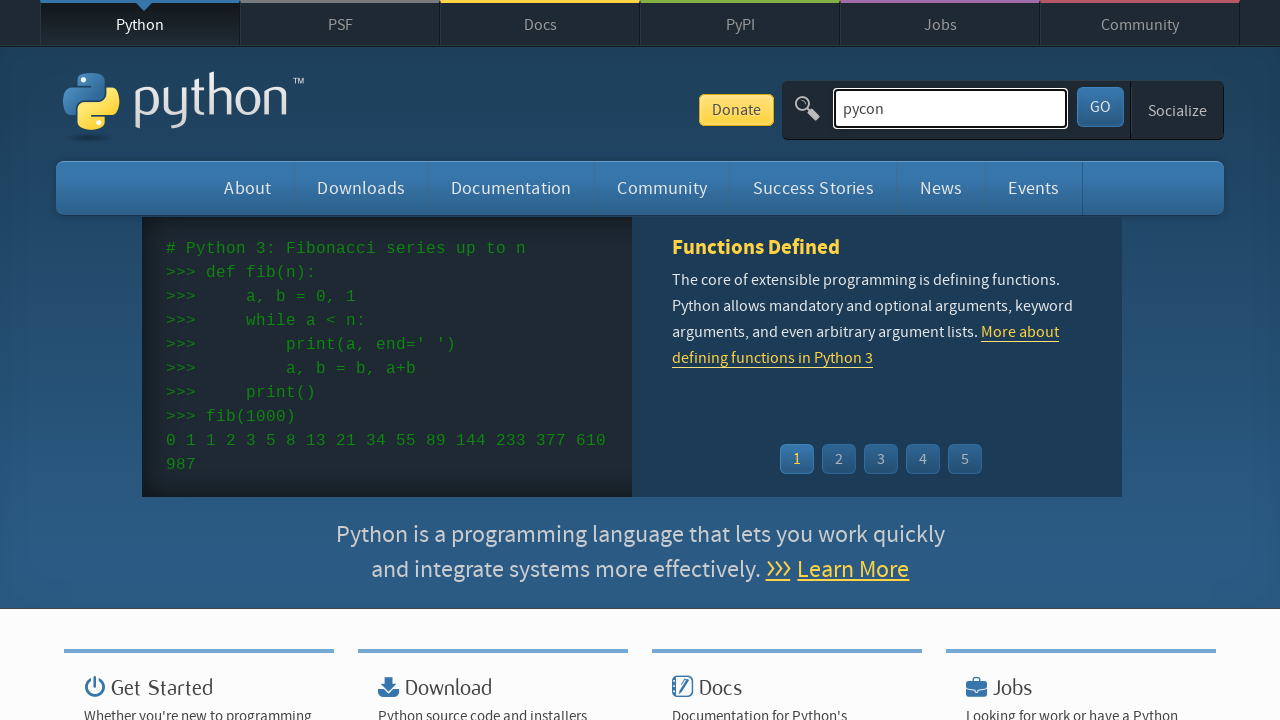

Pressed Enter to submit the search form on input[name='q']
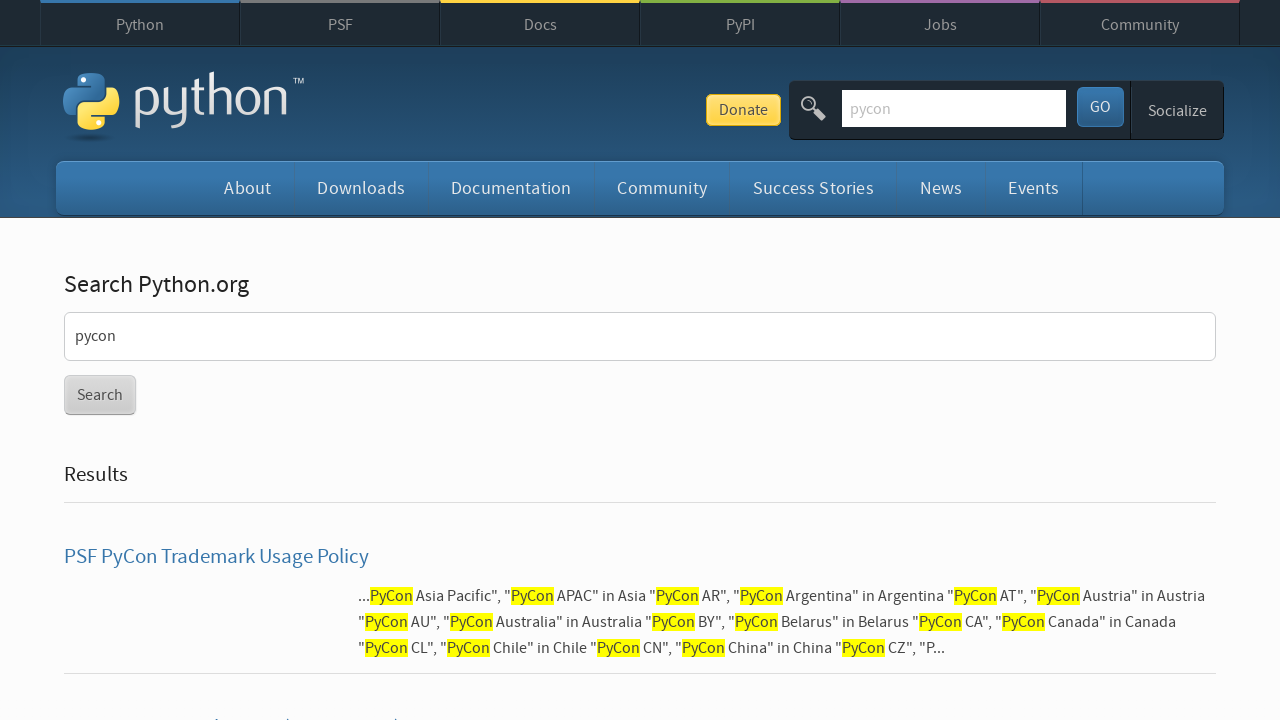

Search results page loaded (networkidle state reached)
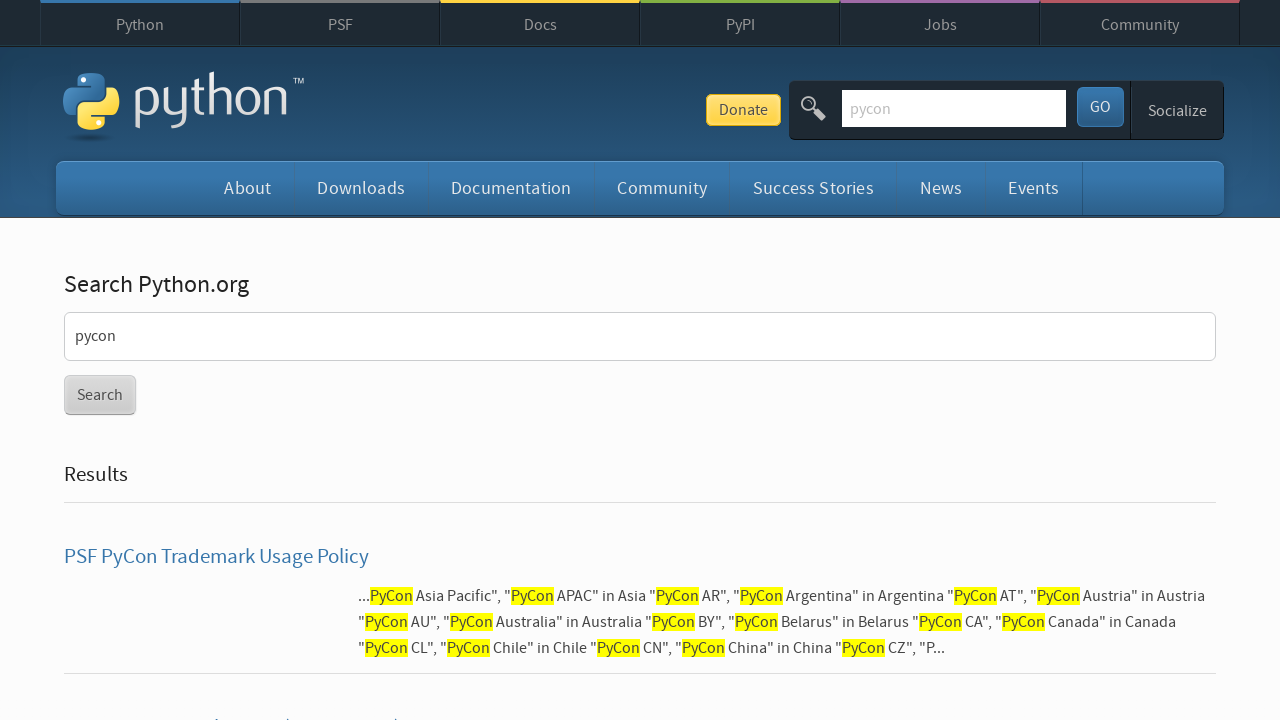

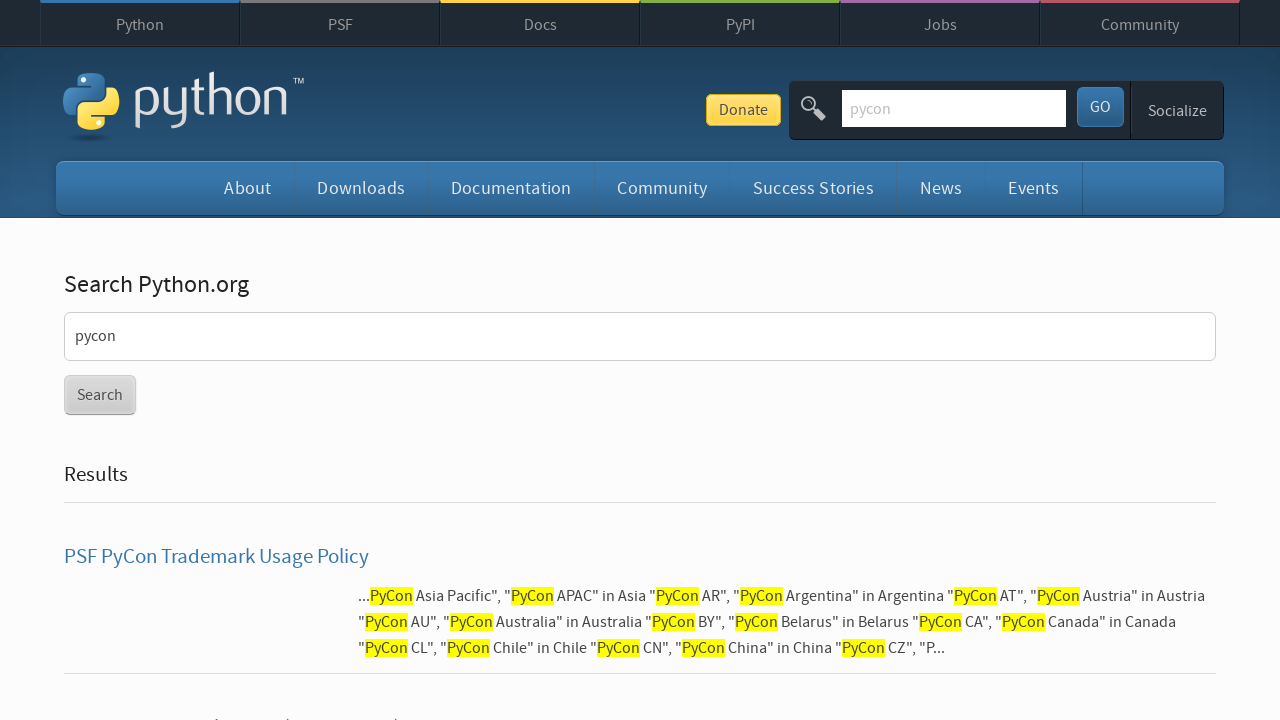